Tests adding a pet breed to a new scheduling by opening the modal and filling the breed field.

Starting URL: https://test-a-pet.vercel.app/

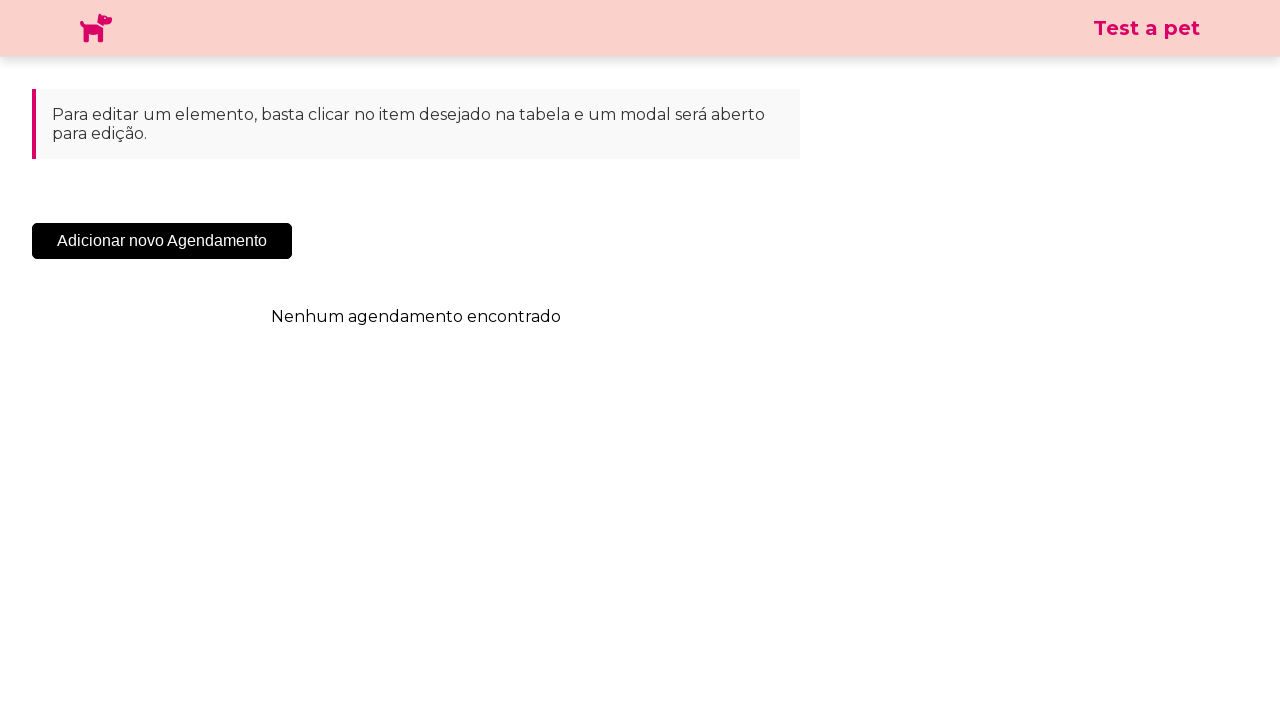

Clicked the 'Add New Scheduling' button at (162, 241) on .sc-cHqXqK.kZzwzX
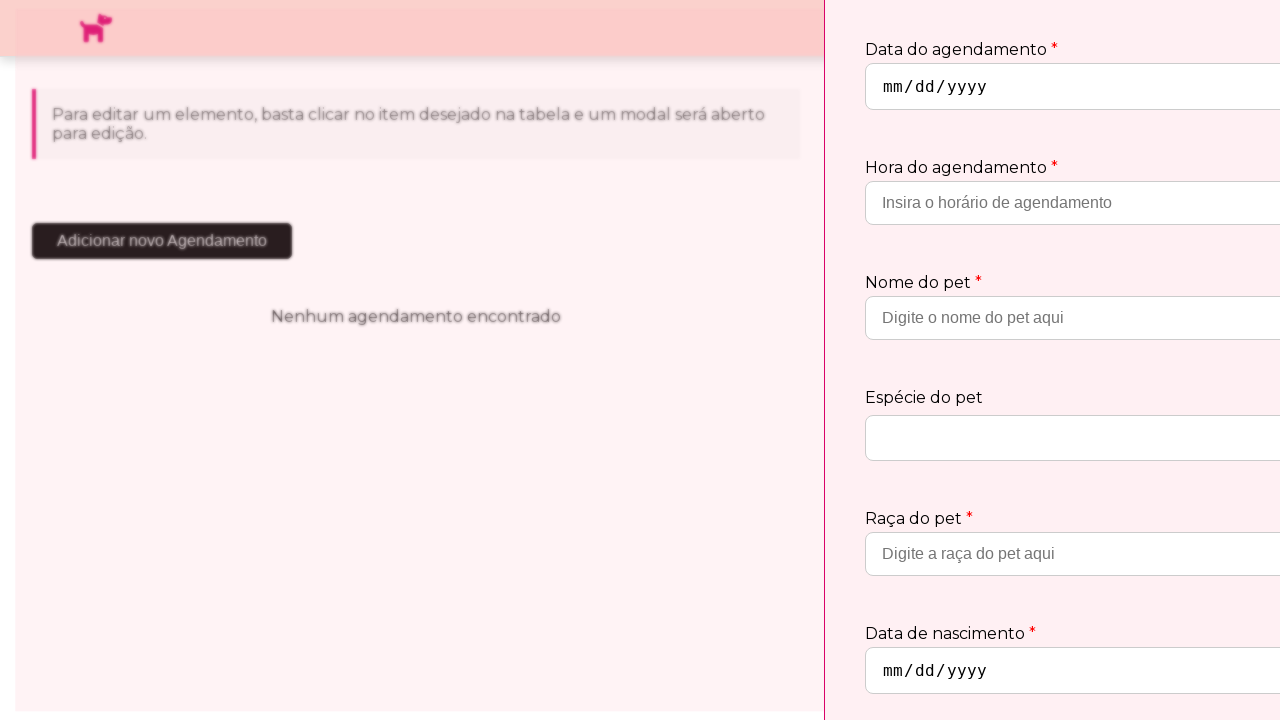

Scheduling modal appeared and is visible
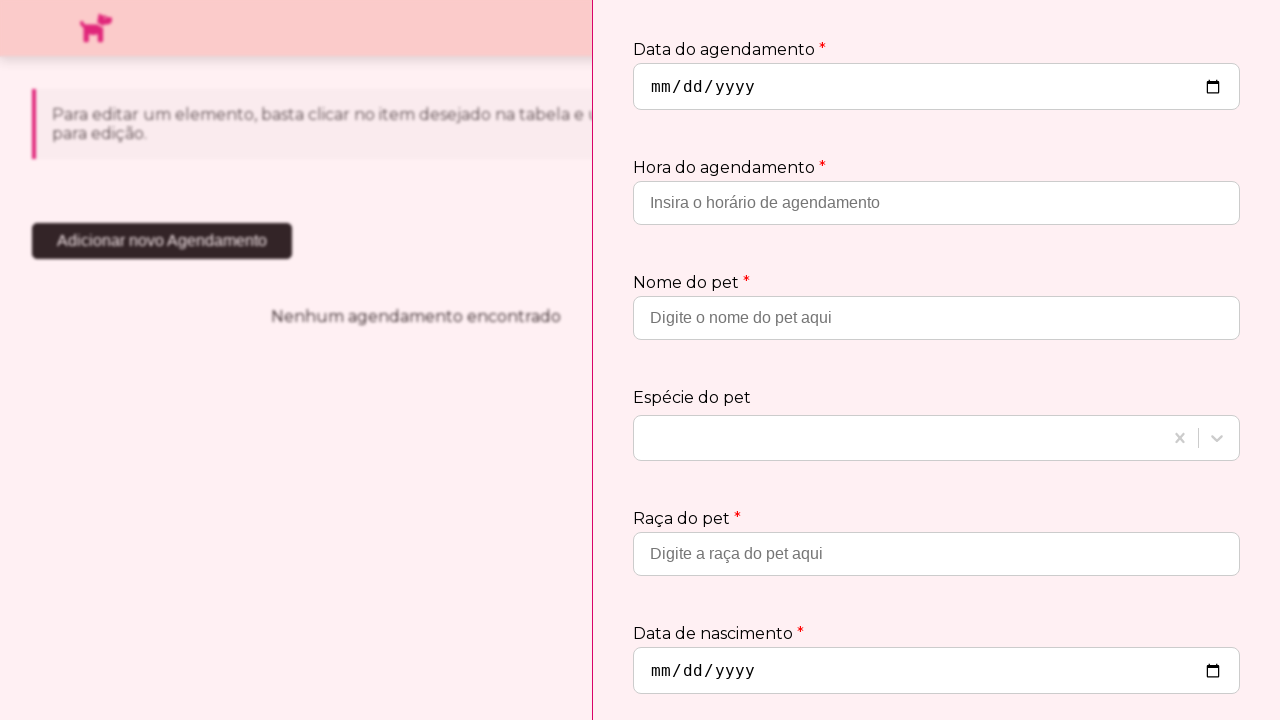

Filled pet breed field with 'Vira Lata' on input[placeholder='Digite a raça do pet aqui']
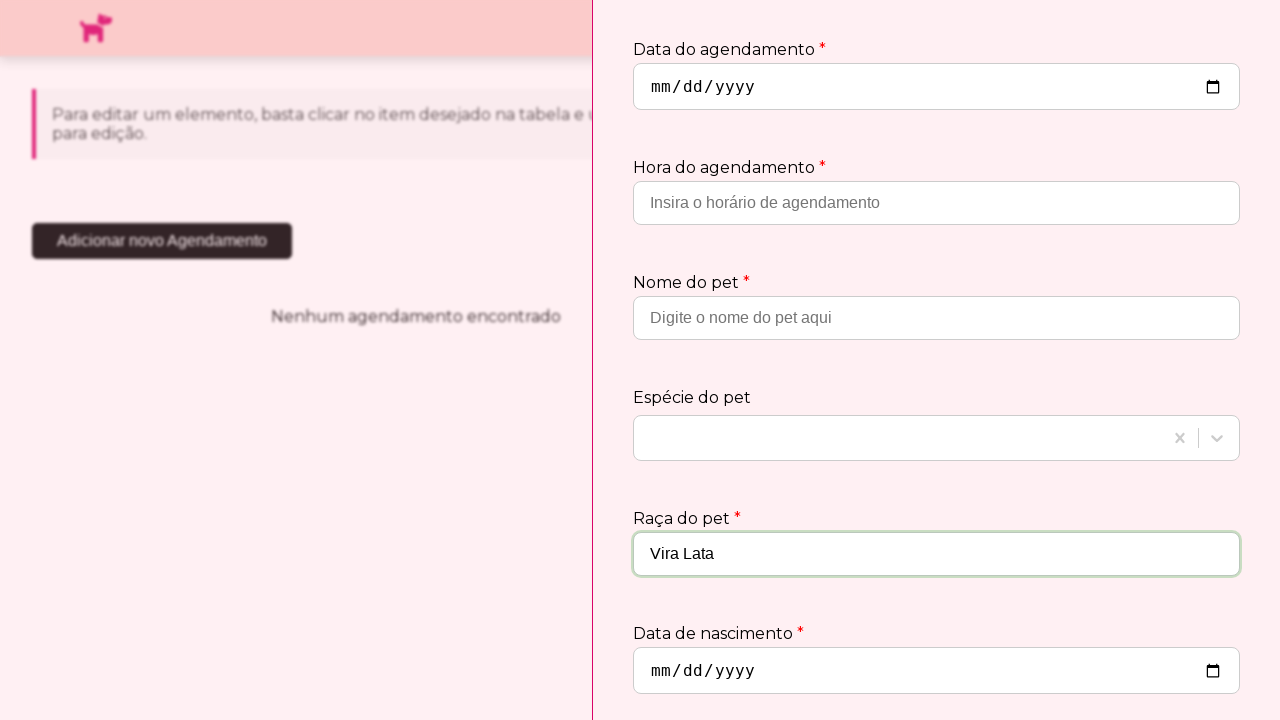

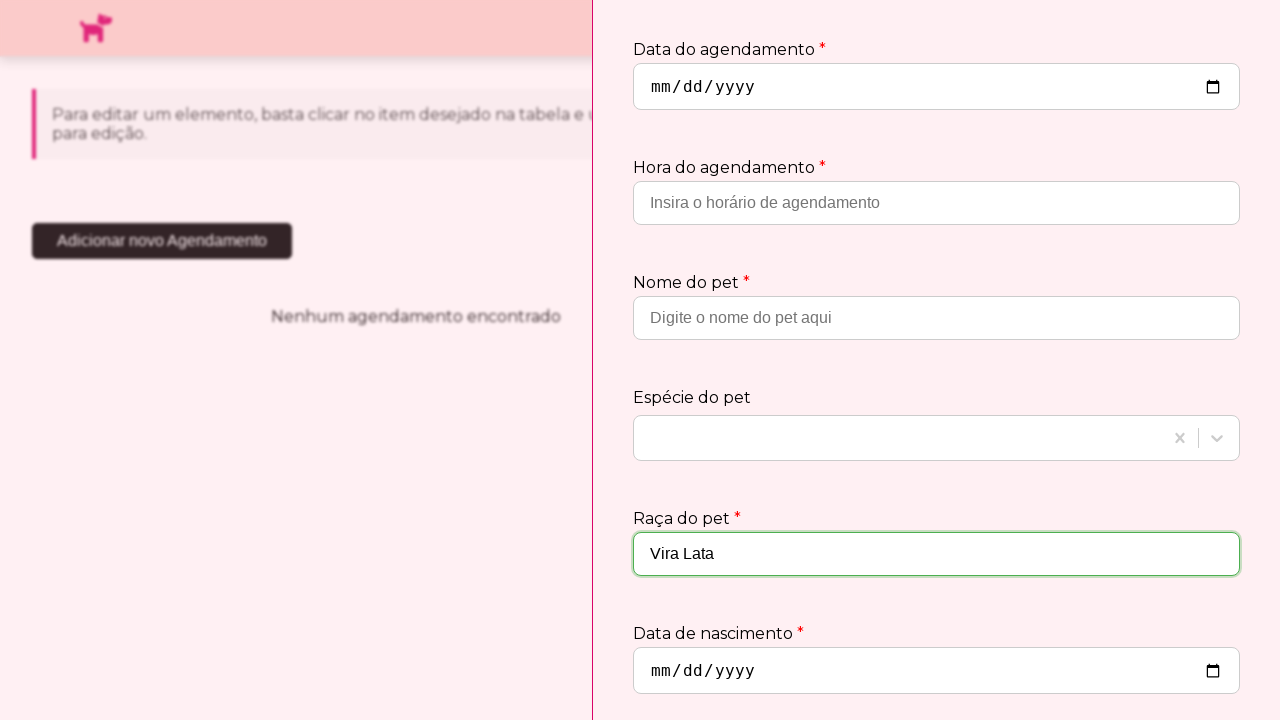